Tests a textarea element by filling it with text and verifying the displayed value

Starting URL: https://test-with-me-app.vercel.app/learning/web-elements/elements/input

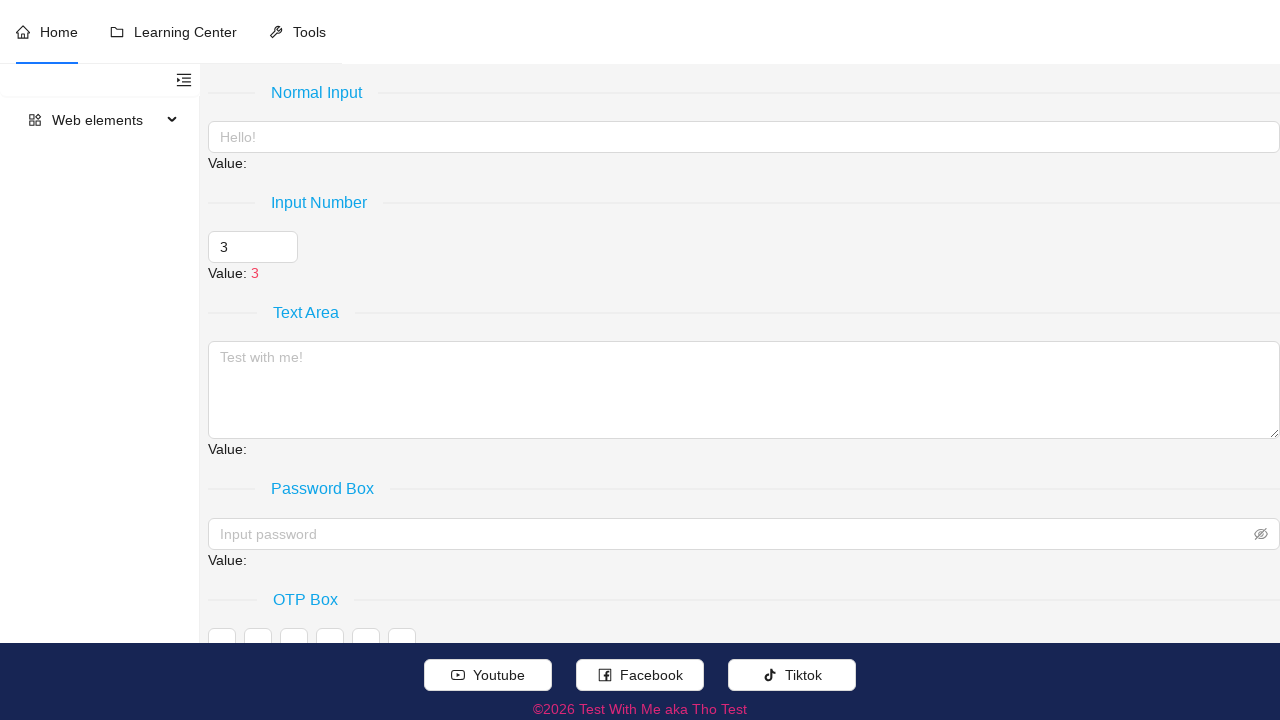

Filled textarea with 'Hello World Test' on xpath=//textarea[@placeholder='Test with me!']
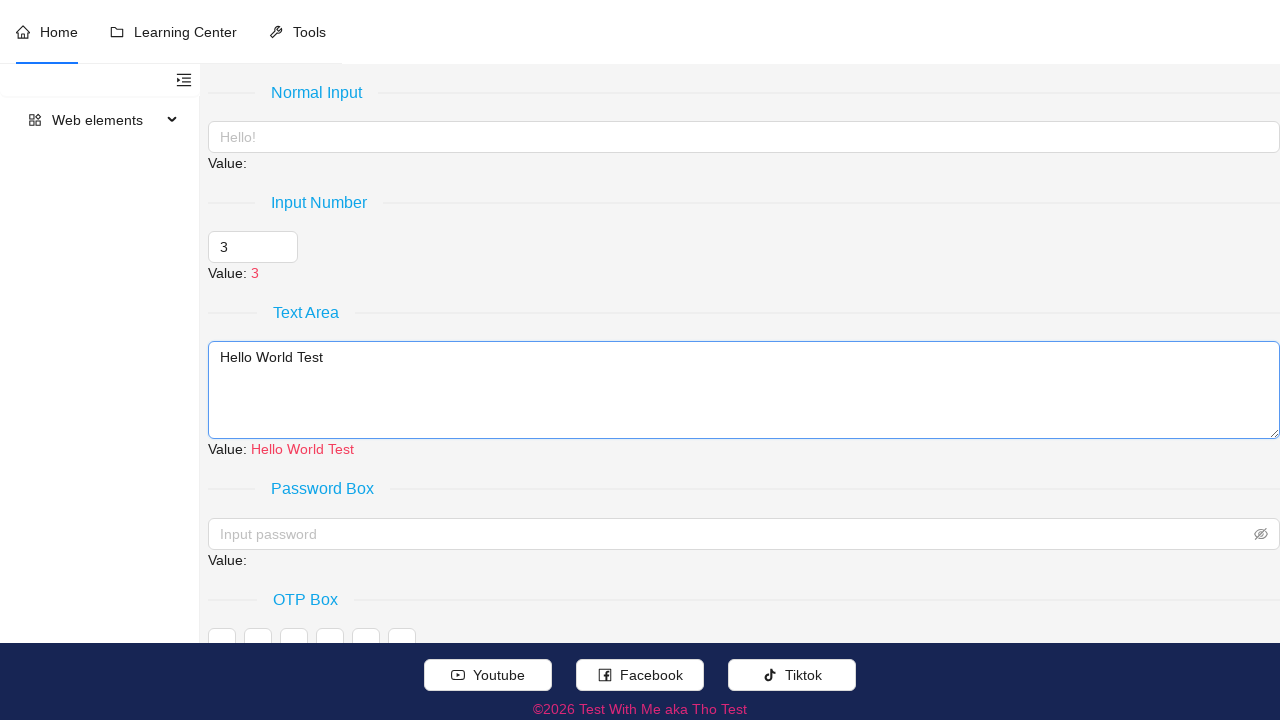

Verified that the textarea value 'Hello World Test' is displayed correctly
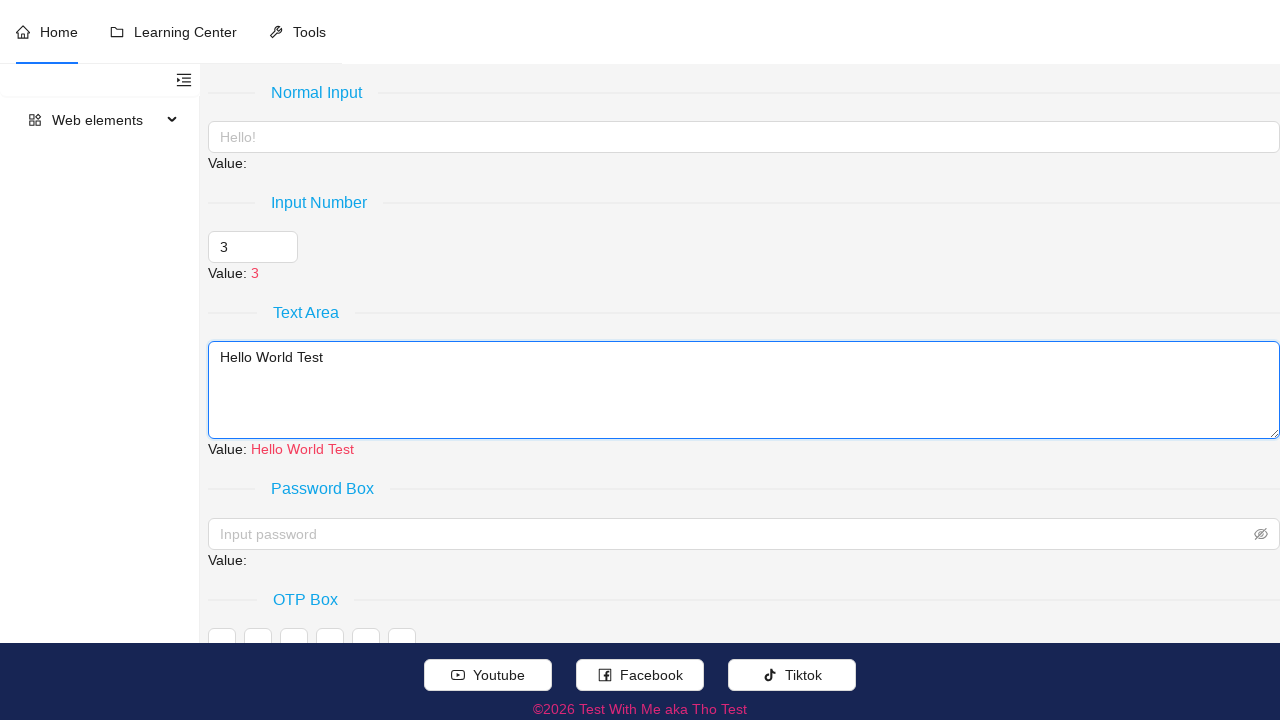

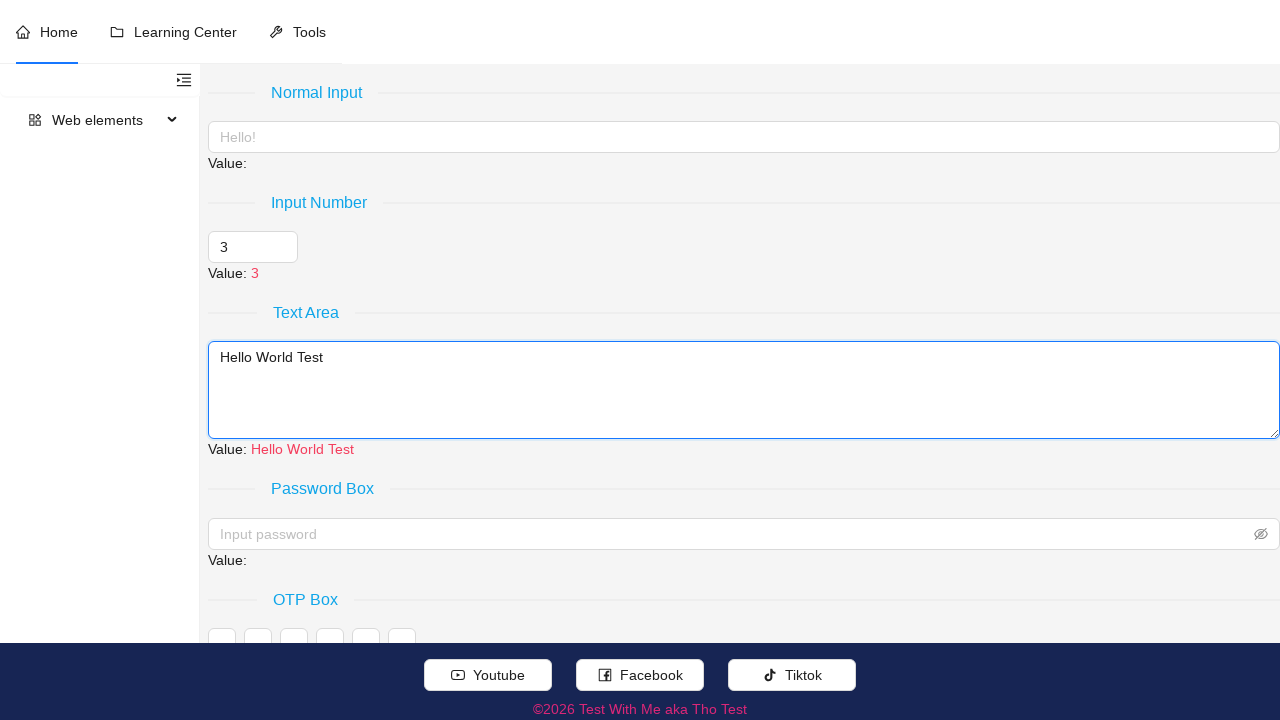